Selects options from dropdown menus including single and multiple selection

Starting URL: https://demoqa.com/select-menu

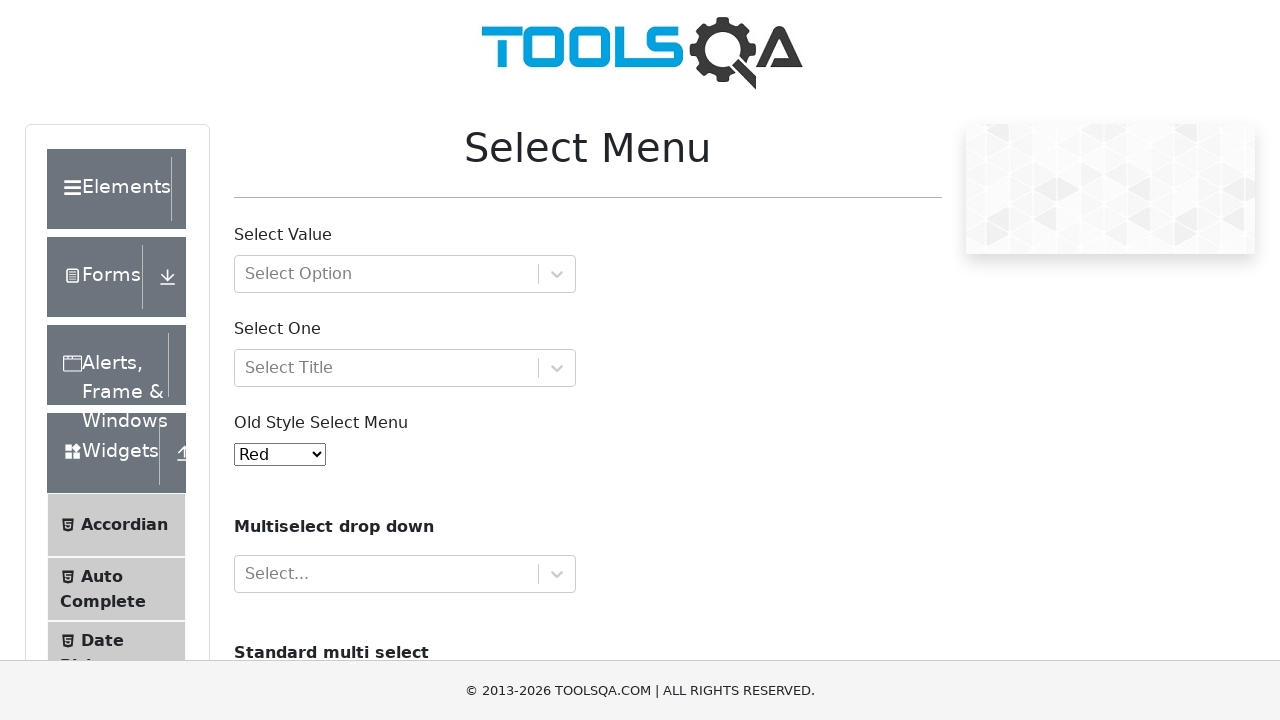

Navigated to select menu demo page
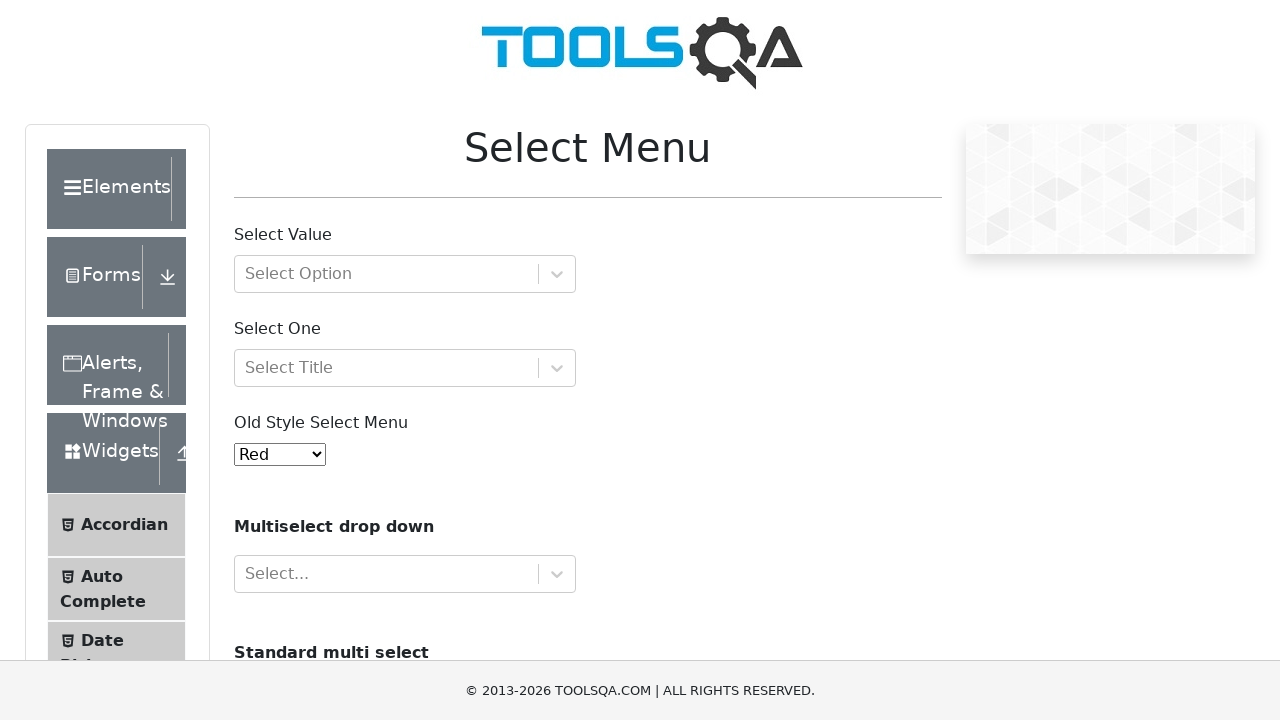

Selected option '2' from single dropdown menu on #oldSelectMenu
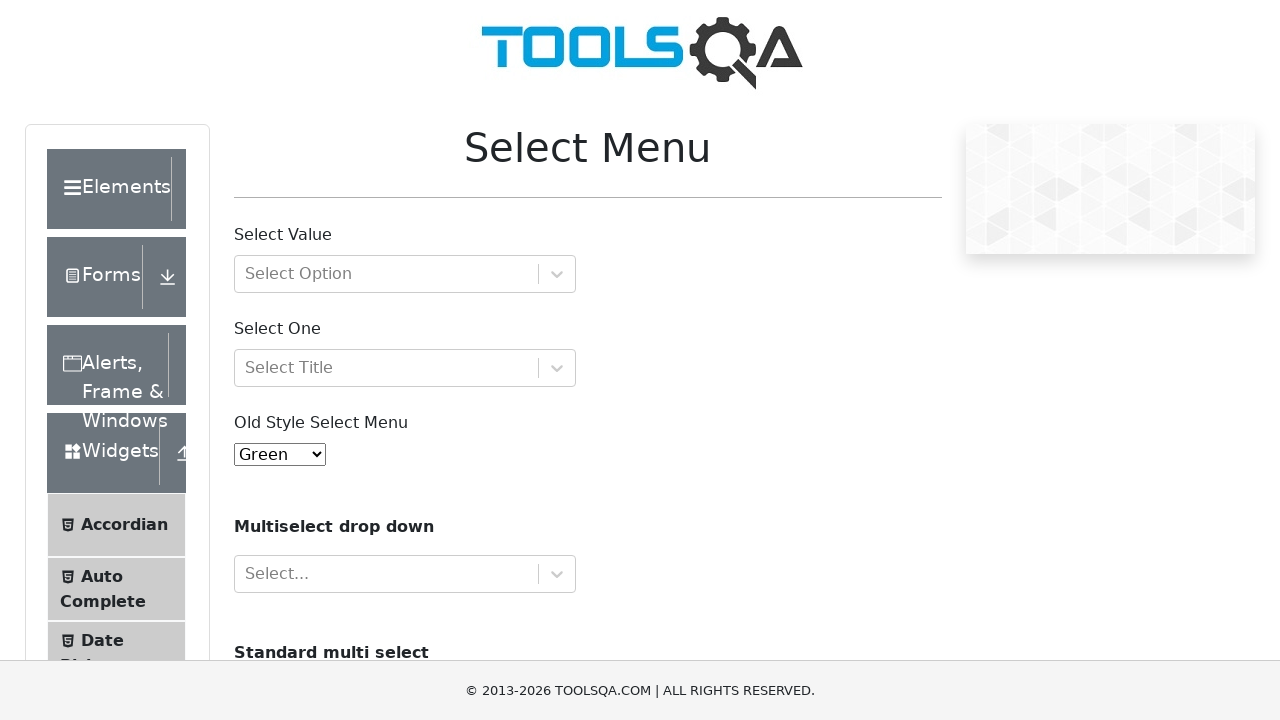

Selected multiple options 'volvo' and 'audi' from multi-select dropdown on #cars
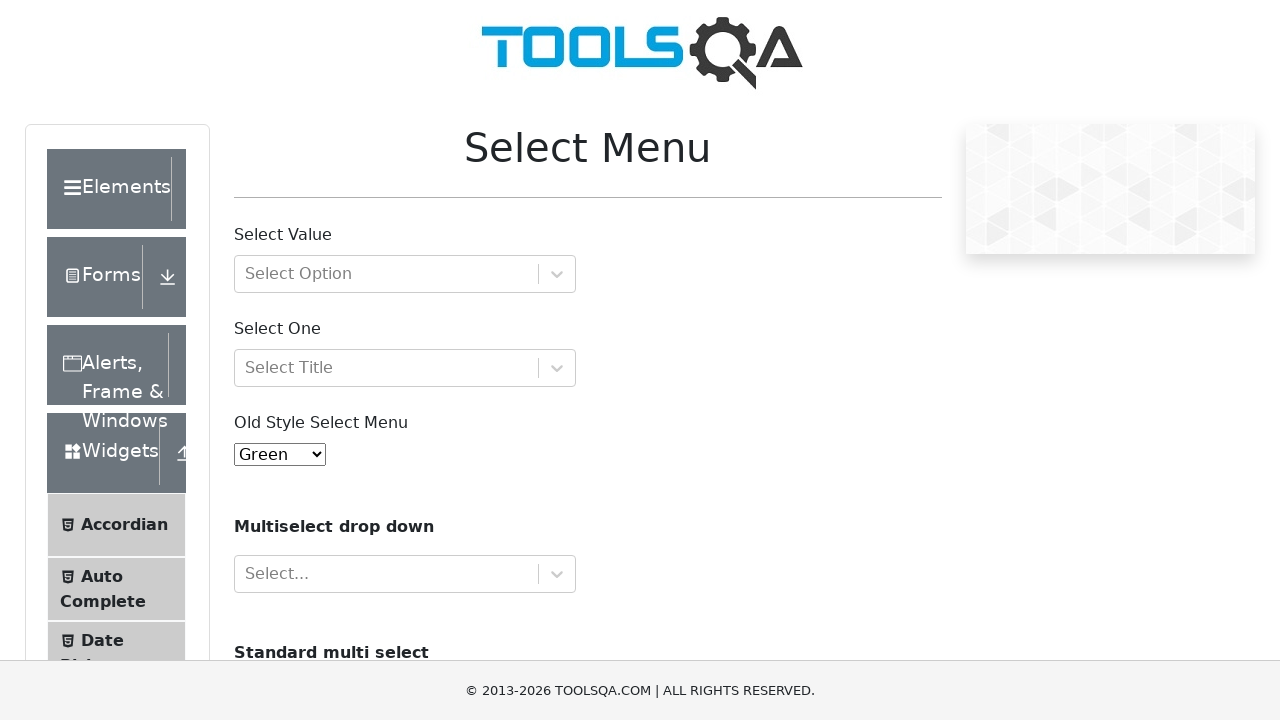

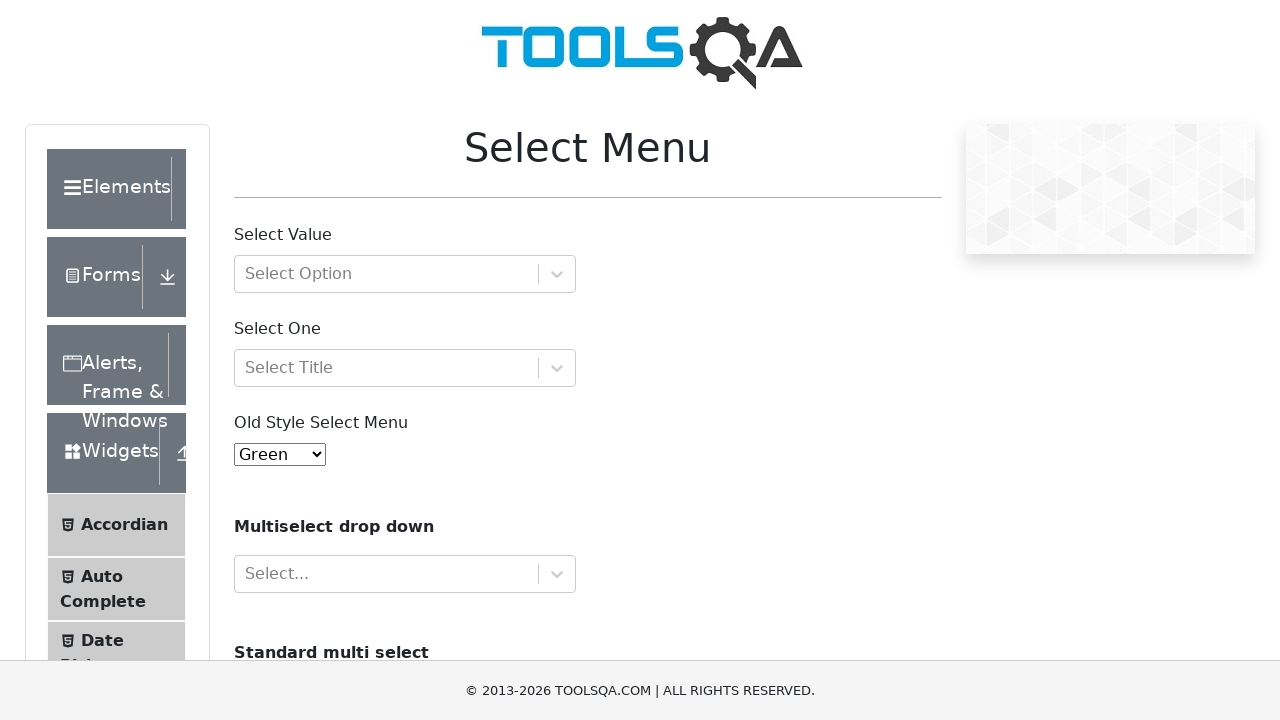